Tests frame handling by navigating to a page with frames and filling a text input inside an iframe

Starting URL: https://ui.vision/demo/webtest/frames/

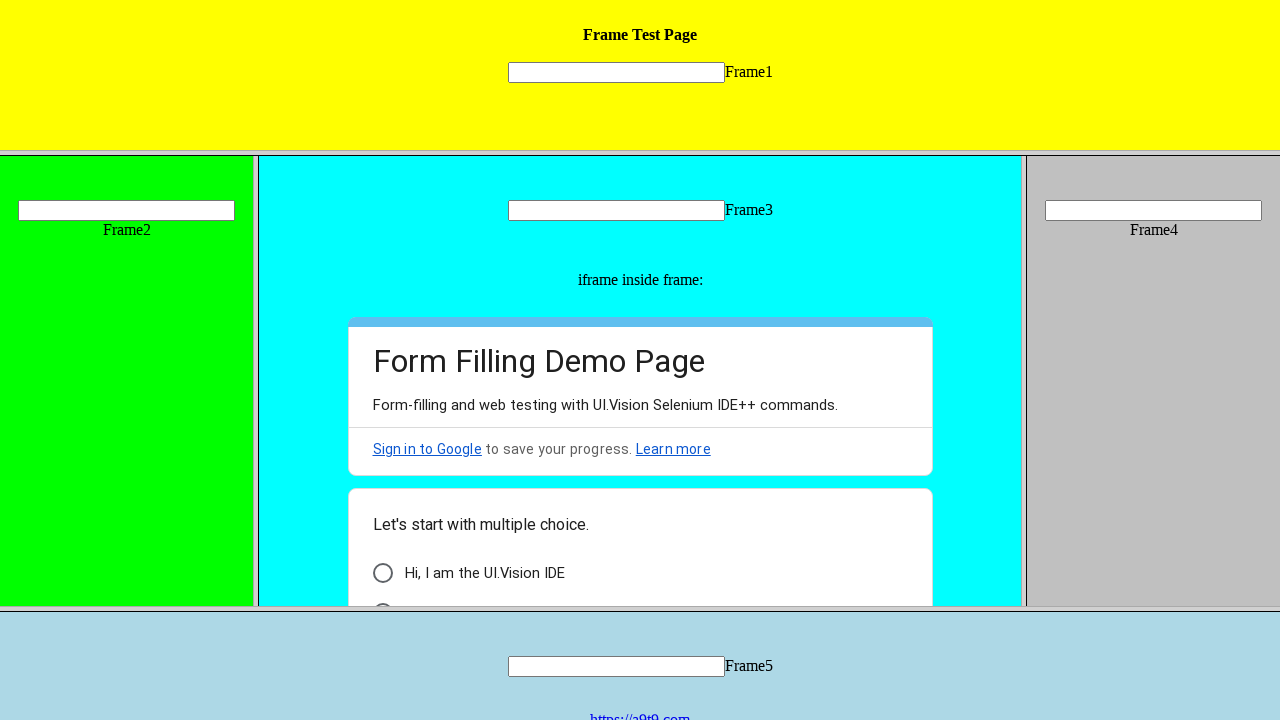

Retrieved all frames from page
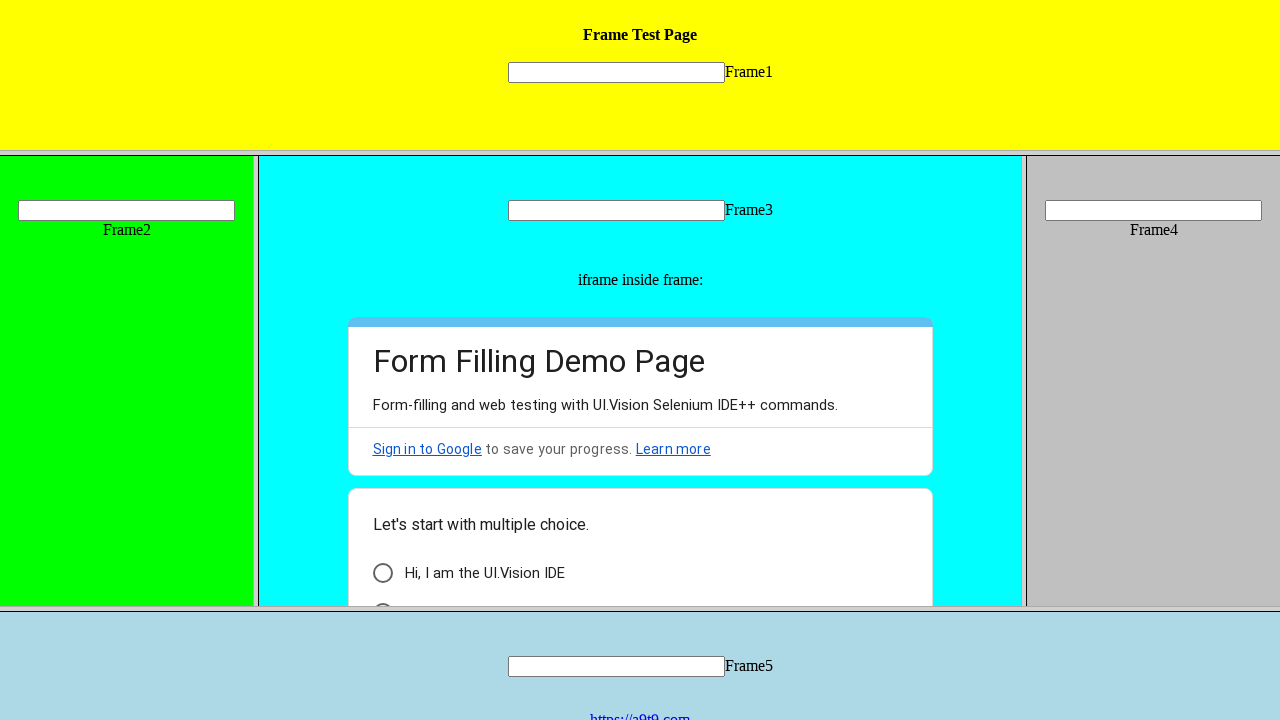

Located text input field inside iframe
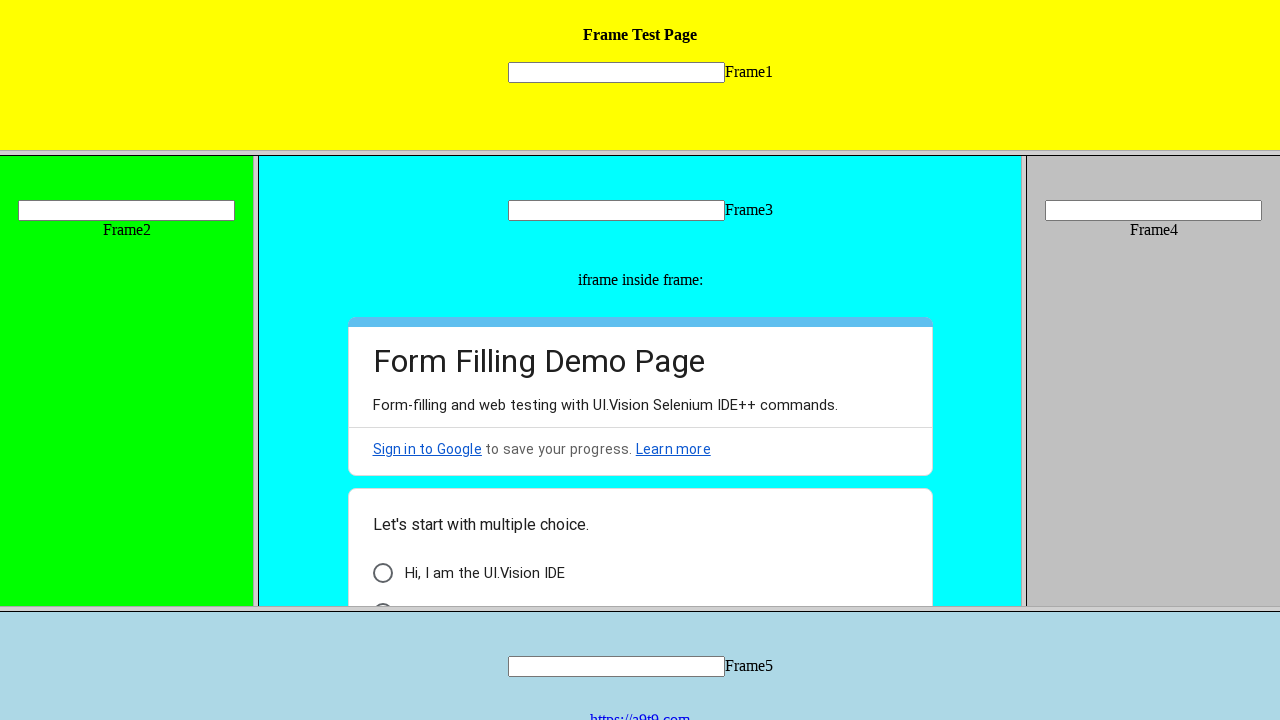

Filled text input inside iframe with 'Hello' on frame[src='frame_1.html'] >> internal:control=enter-frame >> [name='mytext1']
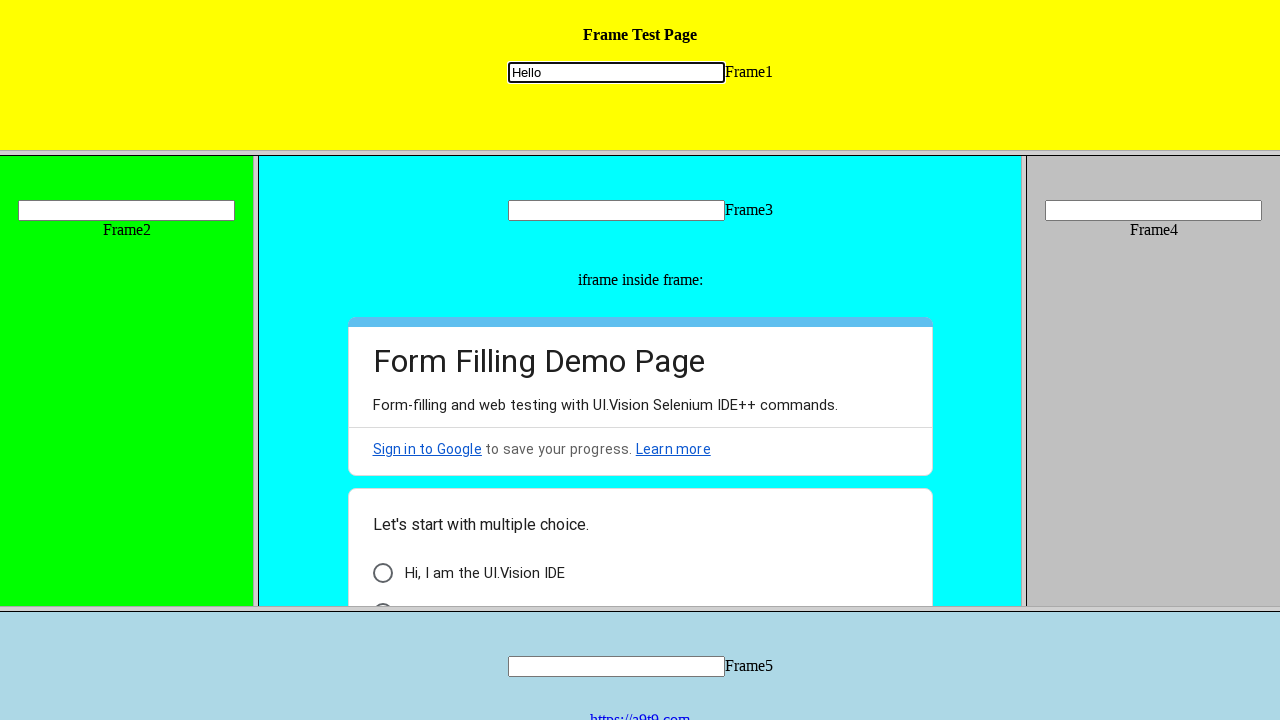

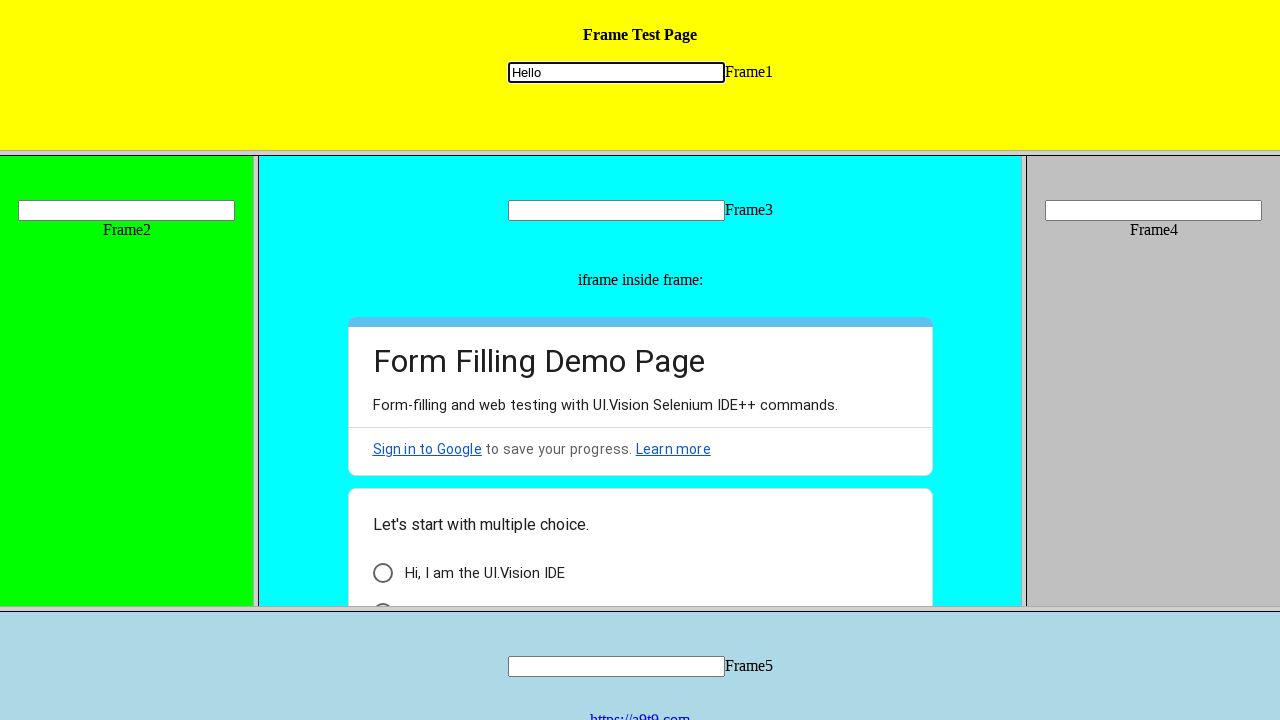